Tests checkbox functionality by checking and unchecking a single checkbox, then checking multiple checkboxes in a loop to verify checkbox interactions work correctly.

Starting URL: https://testautomationpractice.blogspot.com/

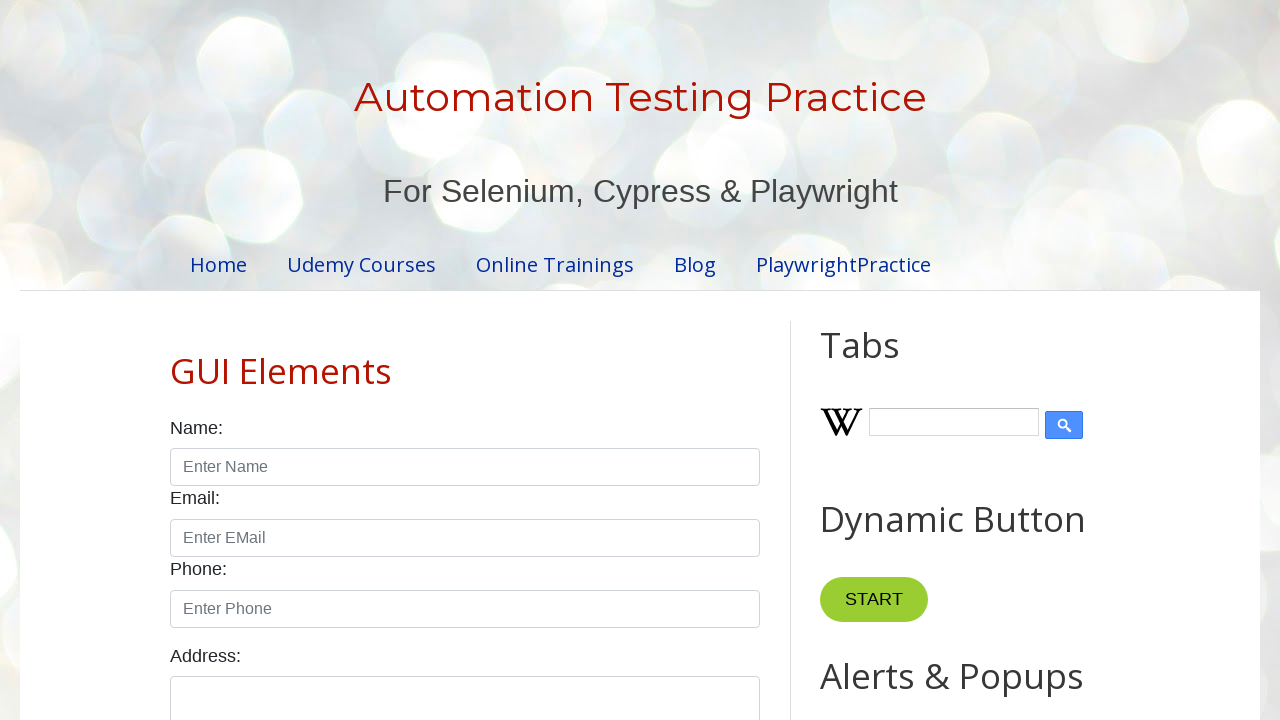

Checked the Sunday checkbox at (176, 360) on #sunday
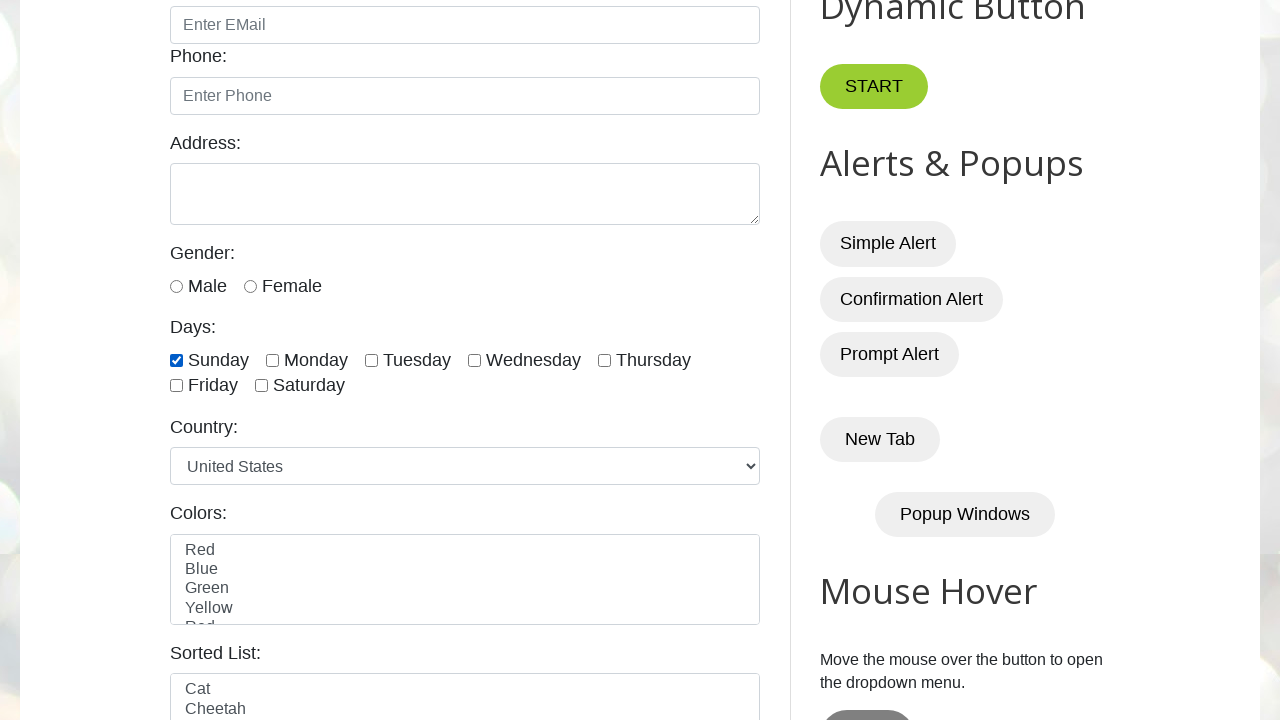

Verified Sunday checkbox is checked
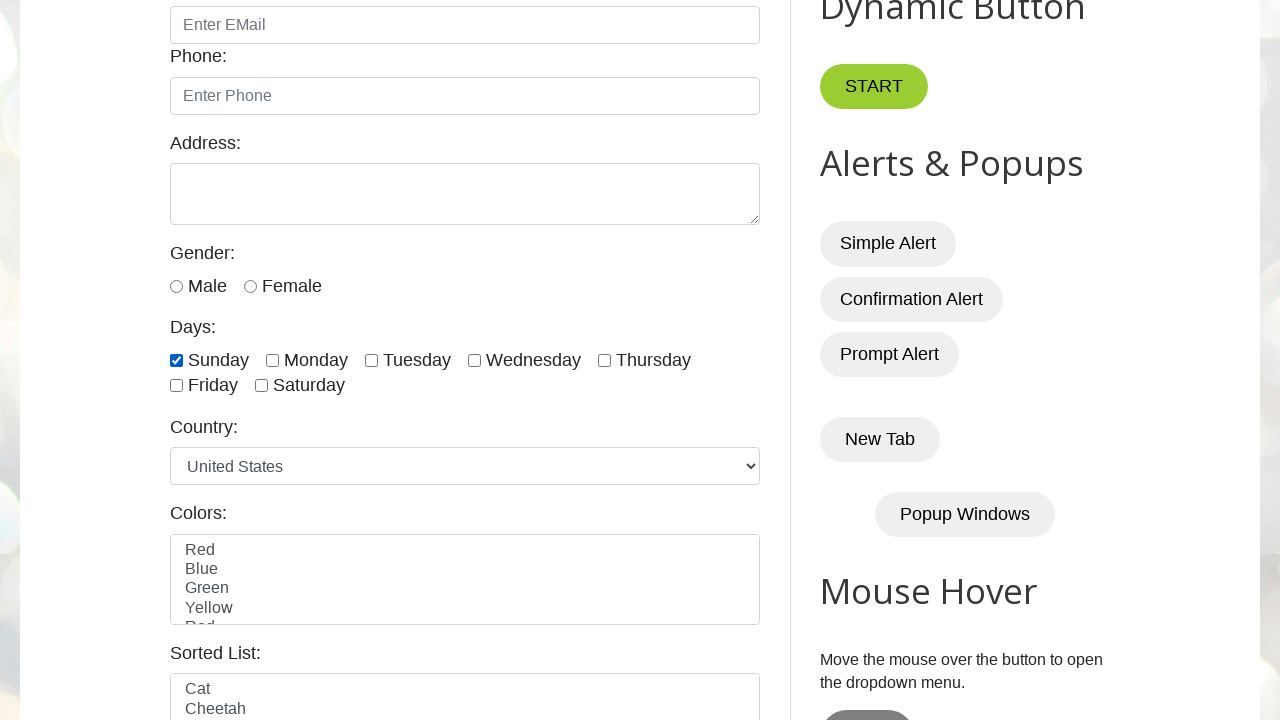

Unchecked the Sunday checkbox at (176, 360) on #sunday
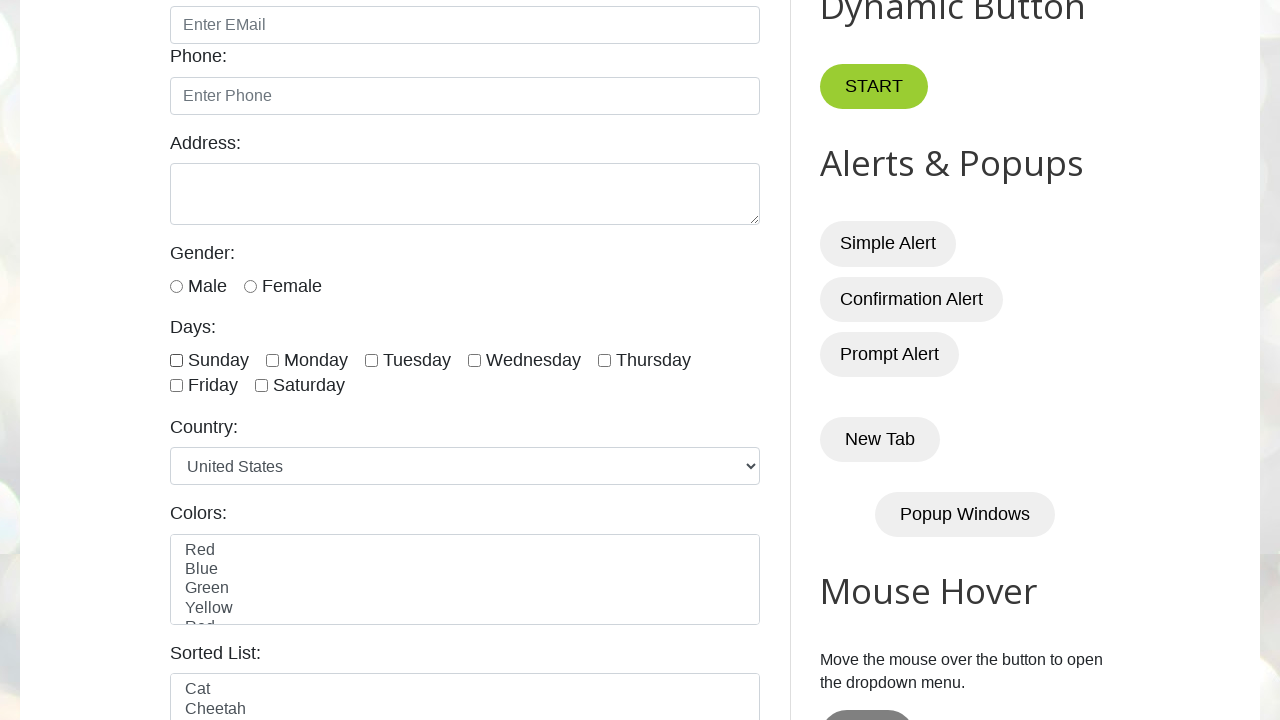

Verified Sunday checkbox is unchecked
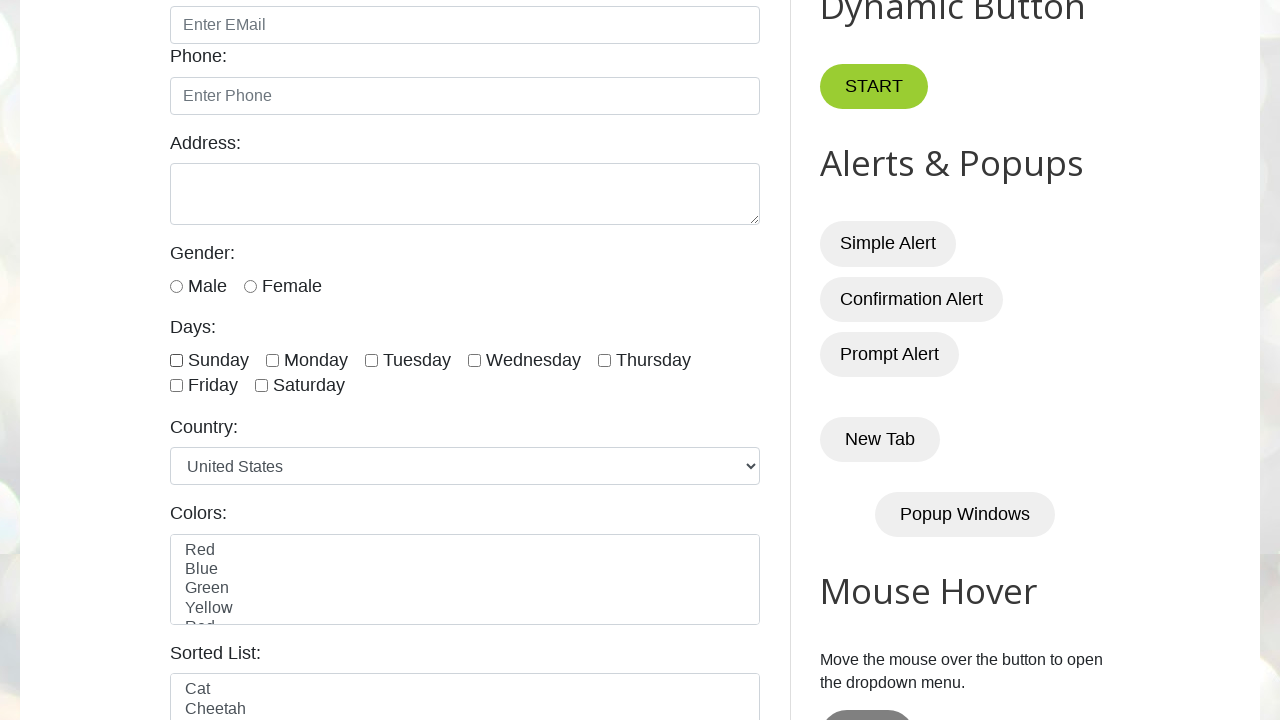

Checked the Sunday checkbox at (176, 360) on #sunday
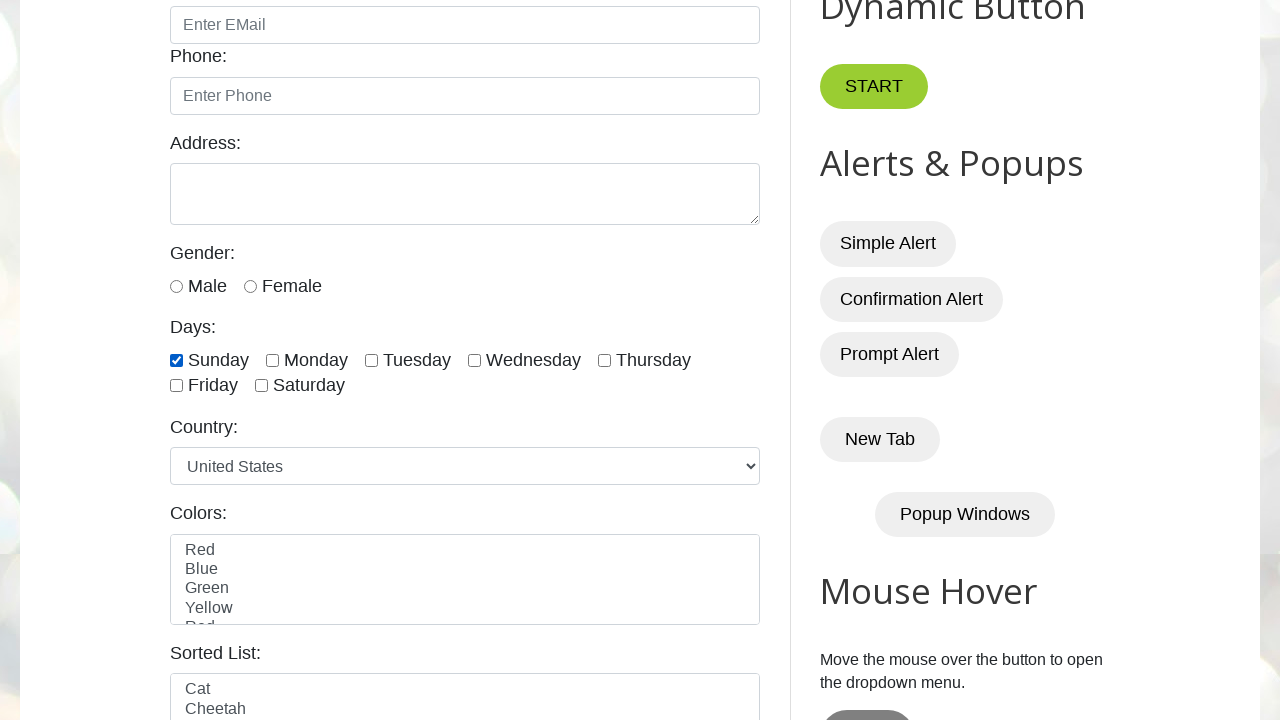

Checked the Tuesday checkbox at (372, 360) on #tuesday
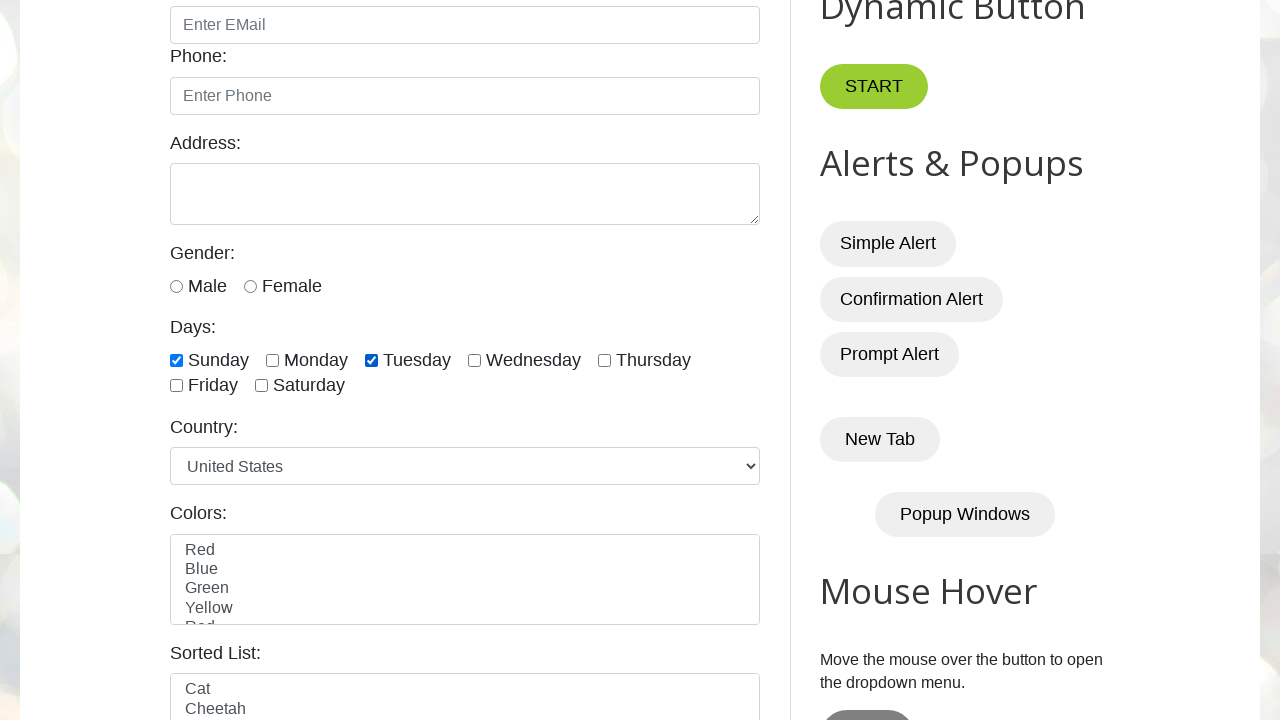

Checked the Thursday checkbox at (604, 360) on #thursday
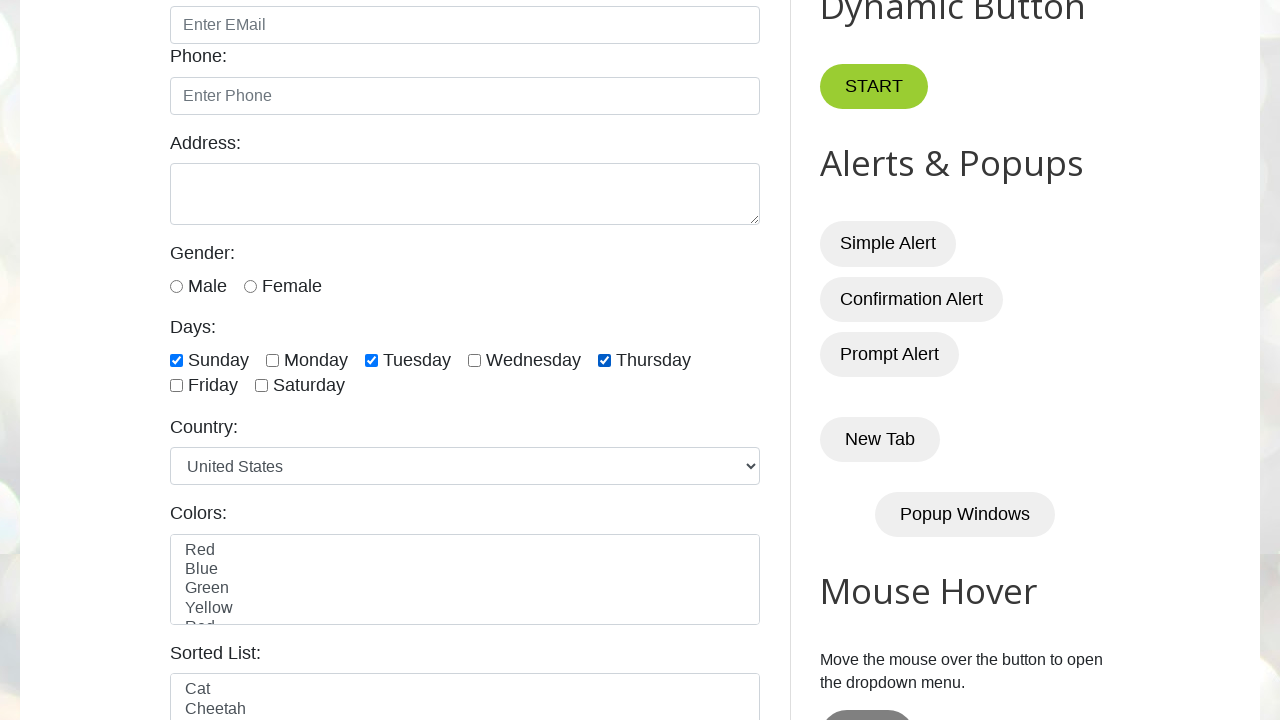

Checked the Saturday checkbox at (262, 386) on #saturday
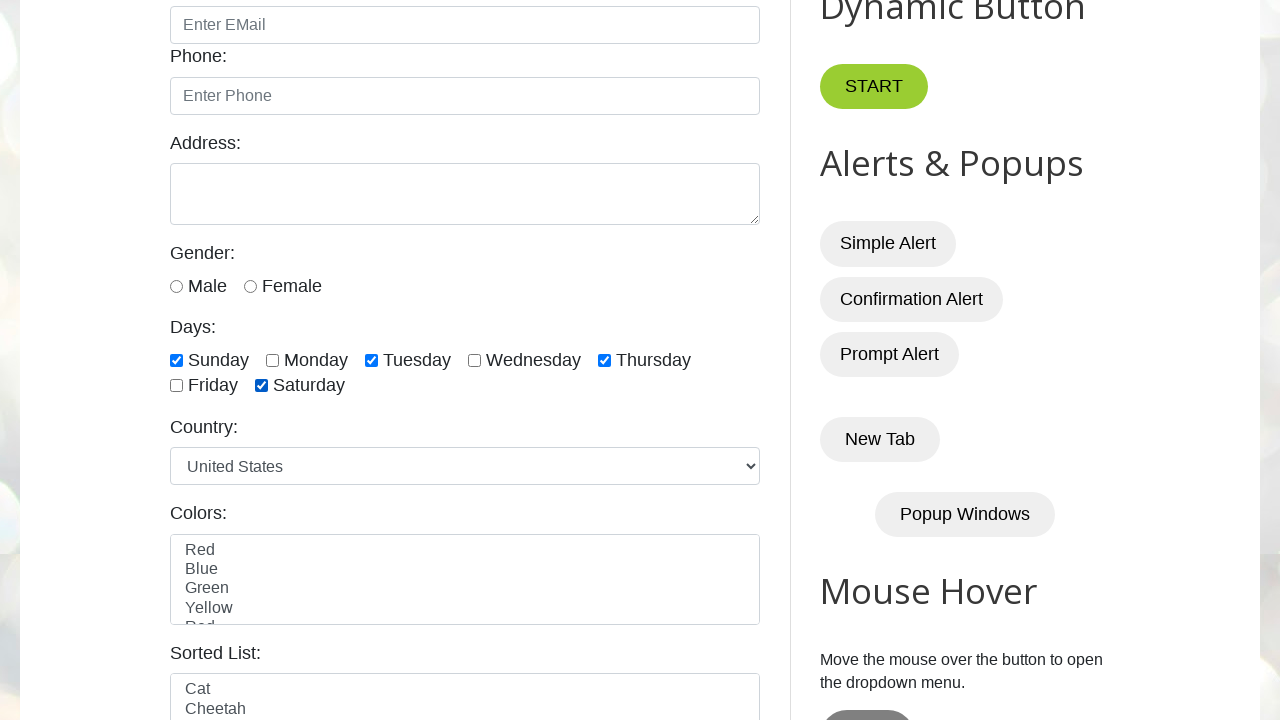

Waited 1 second for visual confirmation
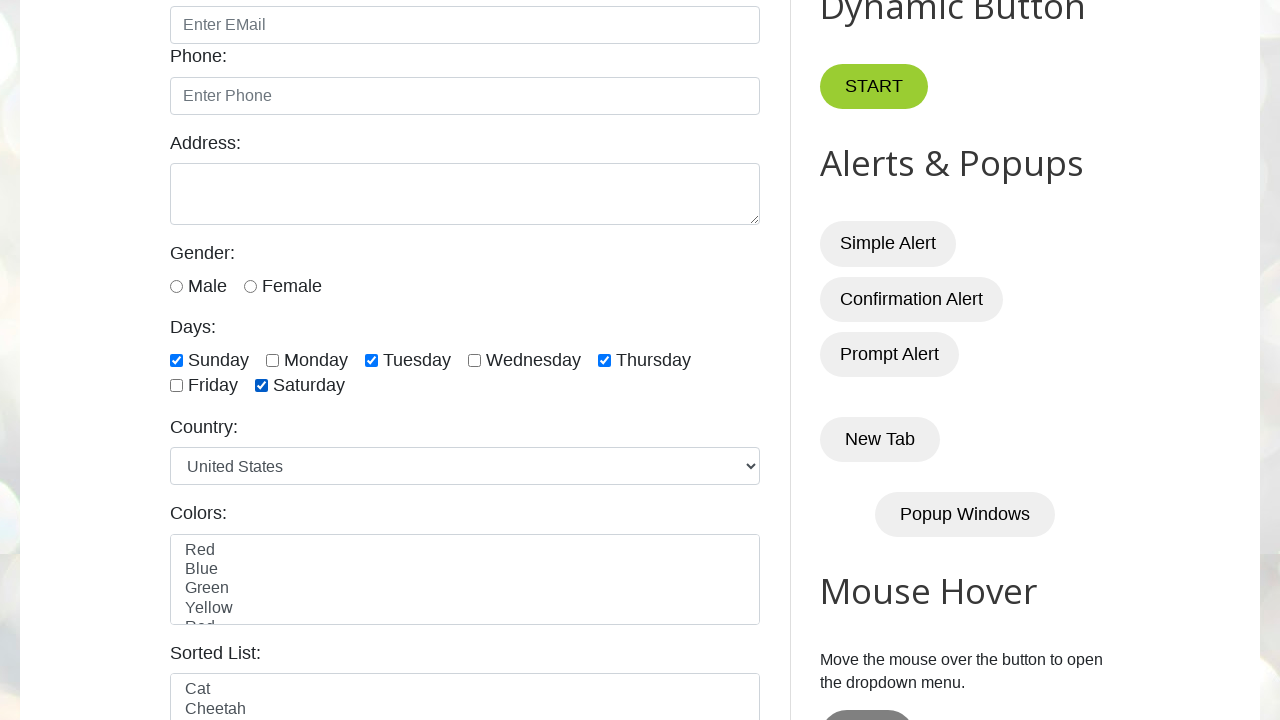

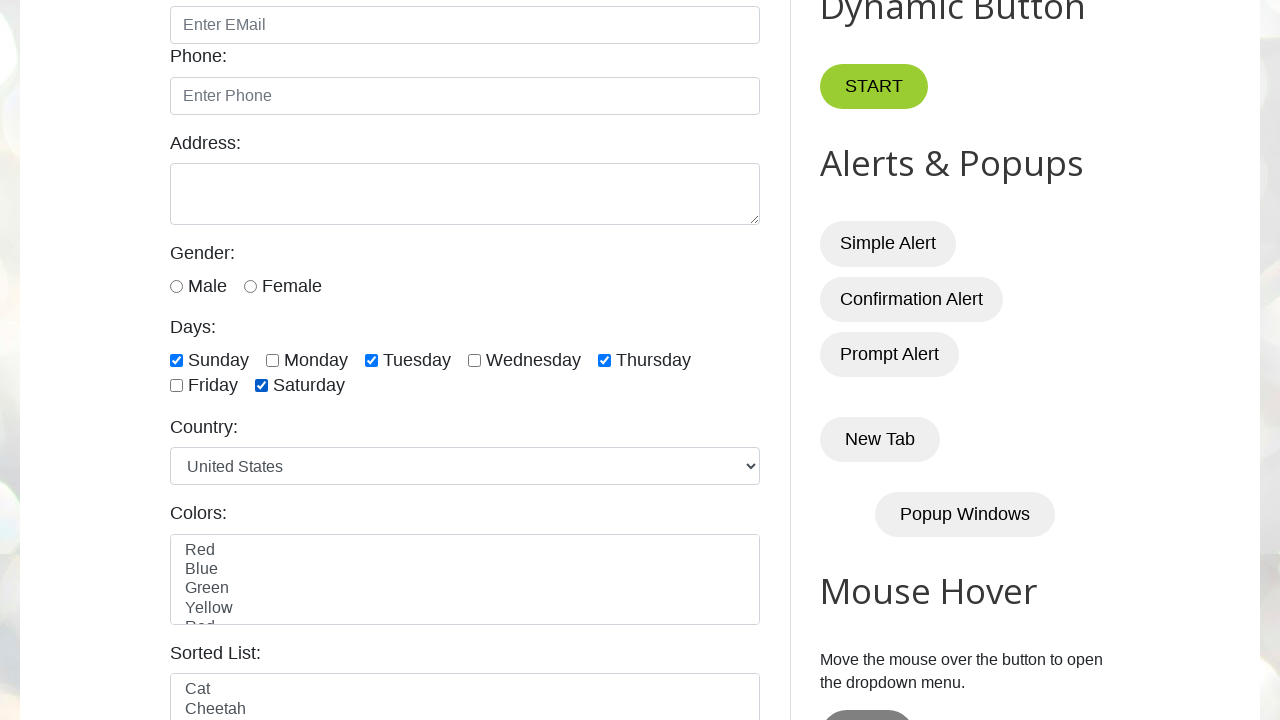